Tests the online banking page by clicking the "ONLINE BANKING" link and verifying that 6 operation headers are displayed below the image, including "Pay Bills"

Starting URL: http://zero.webappsecurity.com/

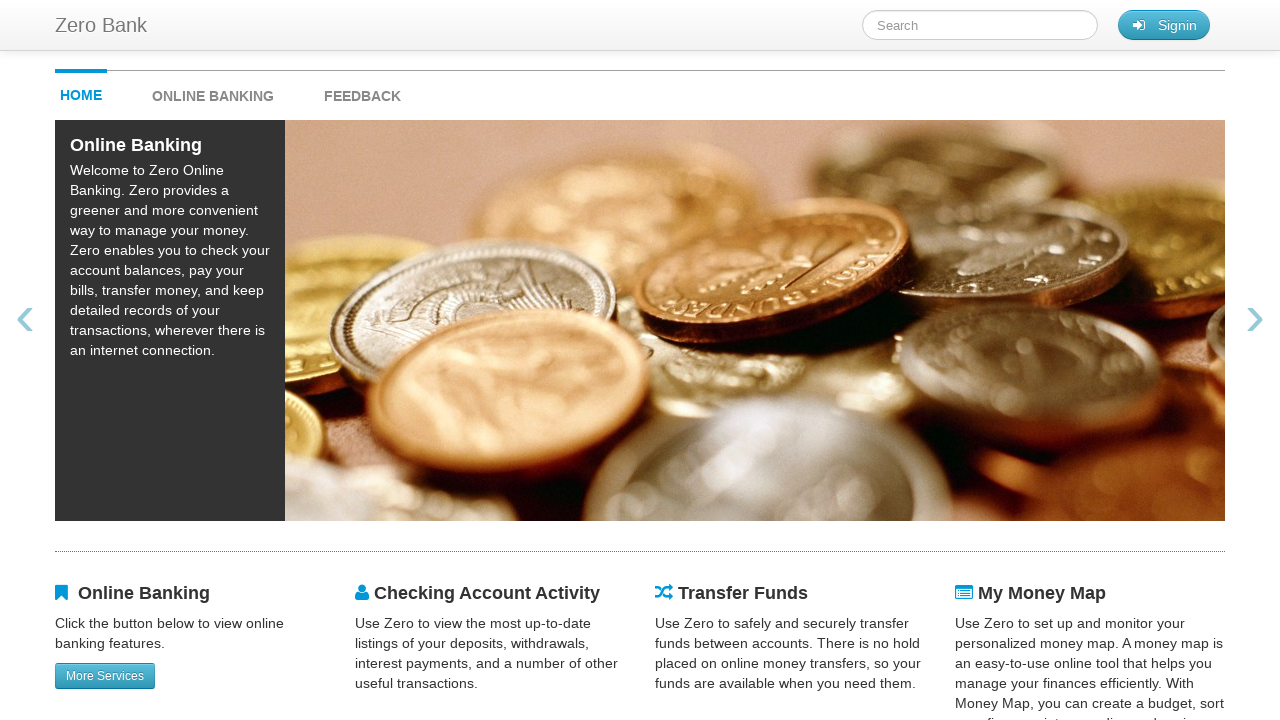

Clicked ONLINE BANKING link at (233, 91) on #onlineBankingMenu
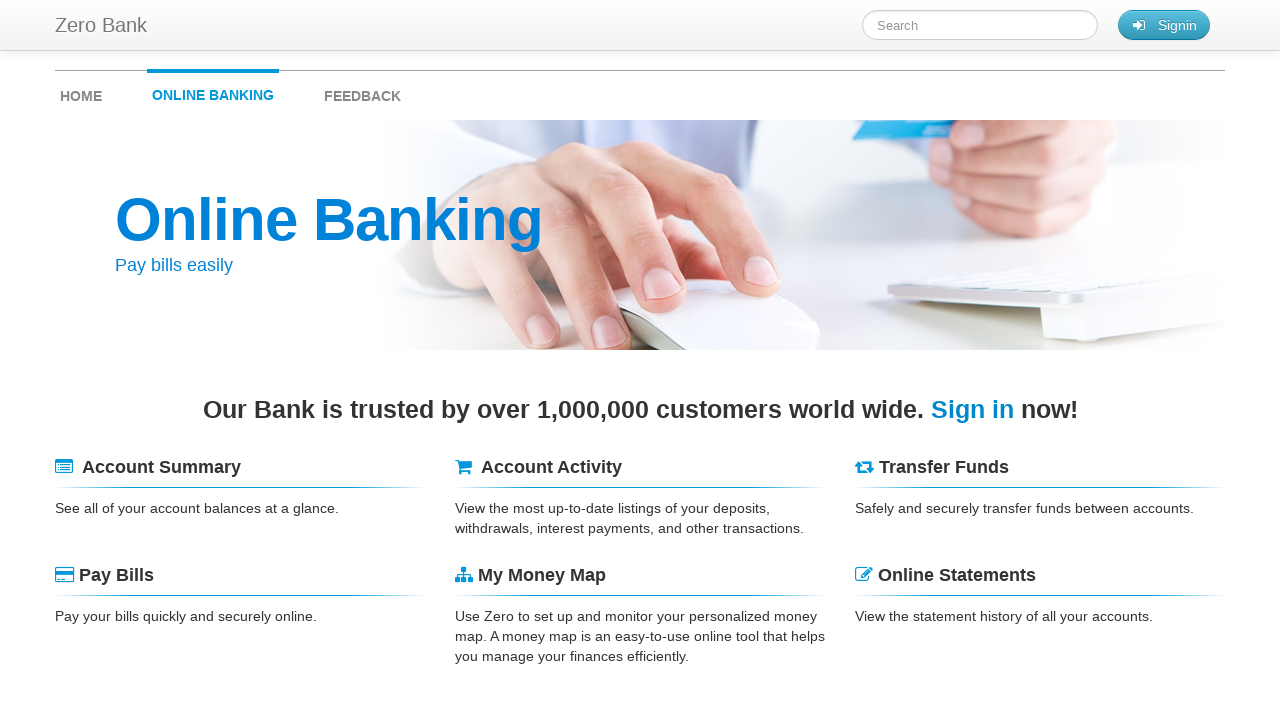

Operation headers loaded
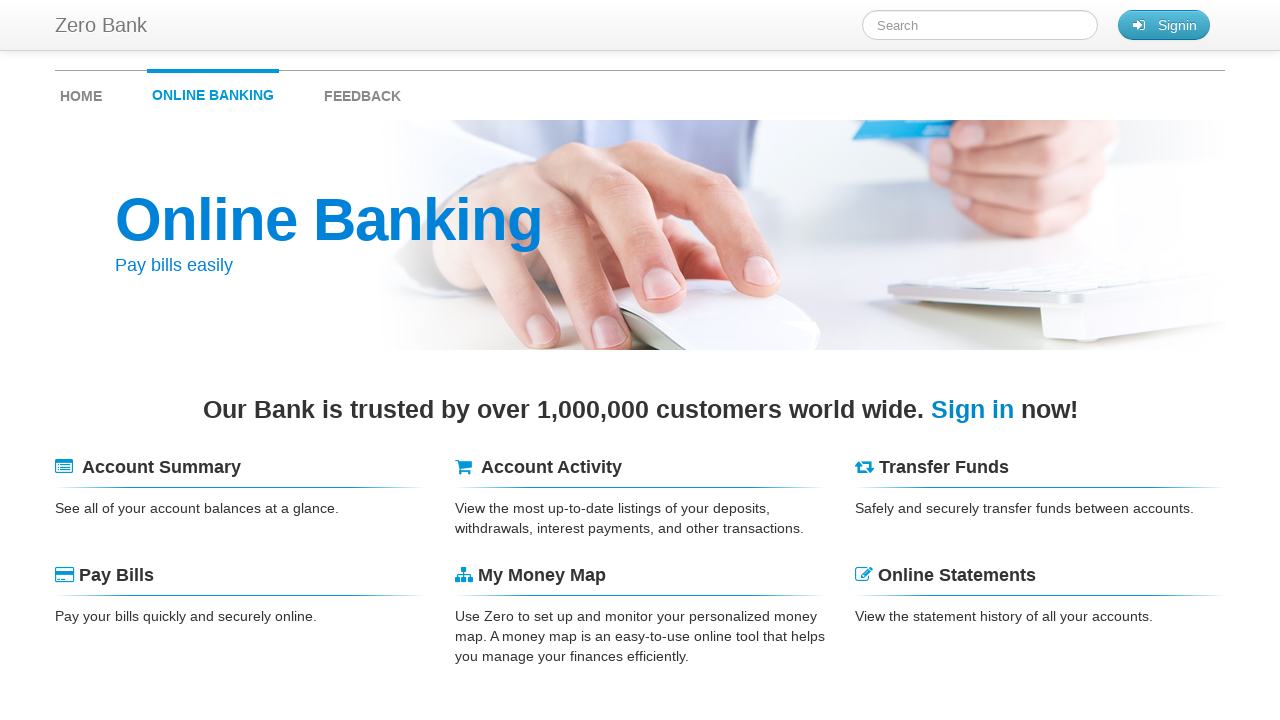

Located all header elements
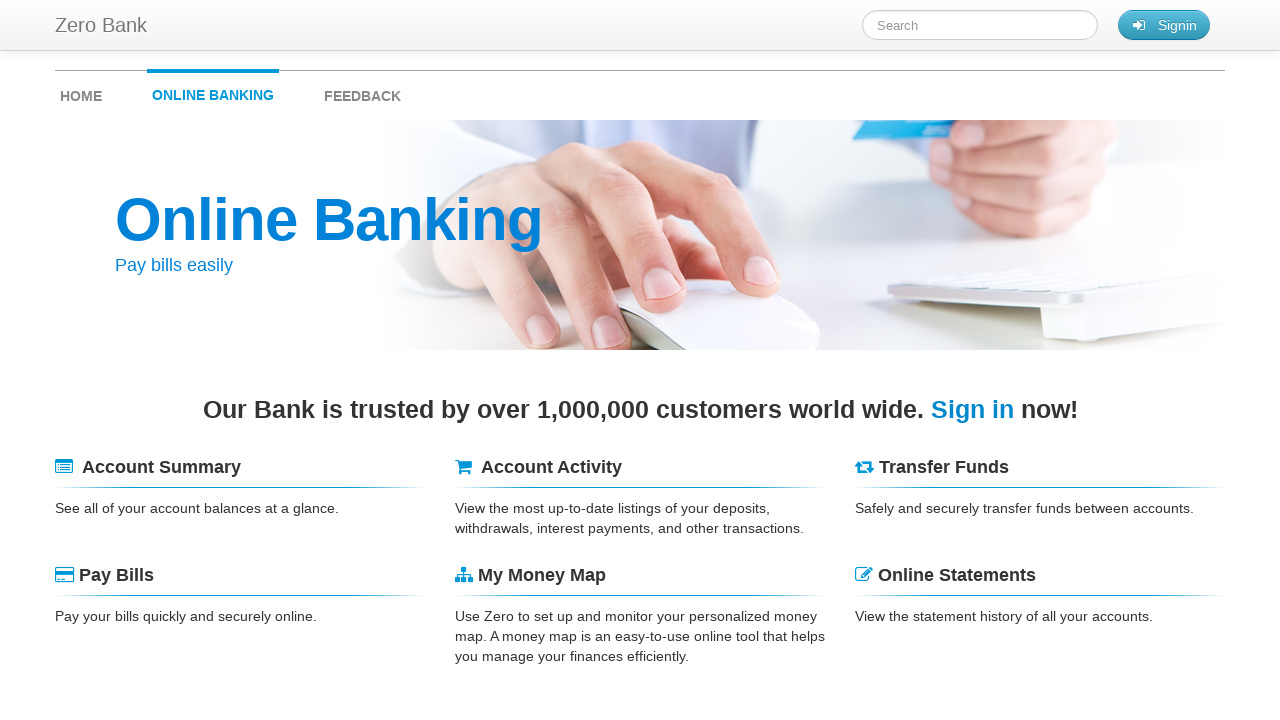

Verified 6 operation headers are displayed
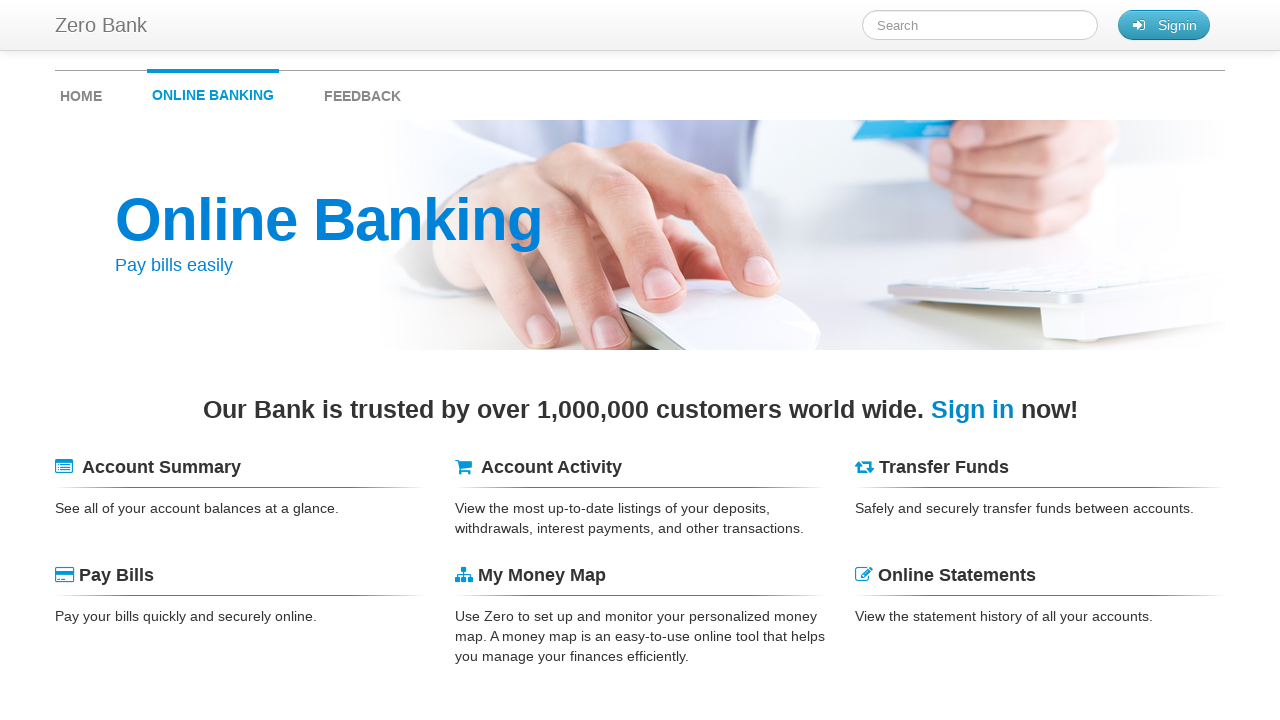

Retrieved text content from all 6 headers
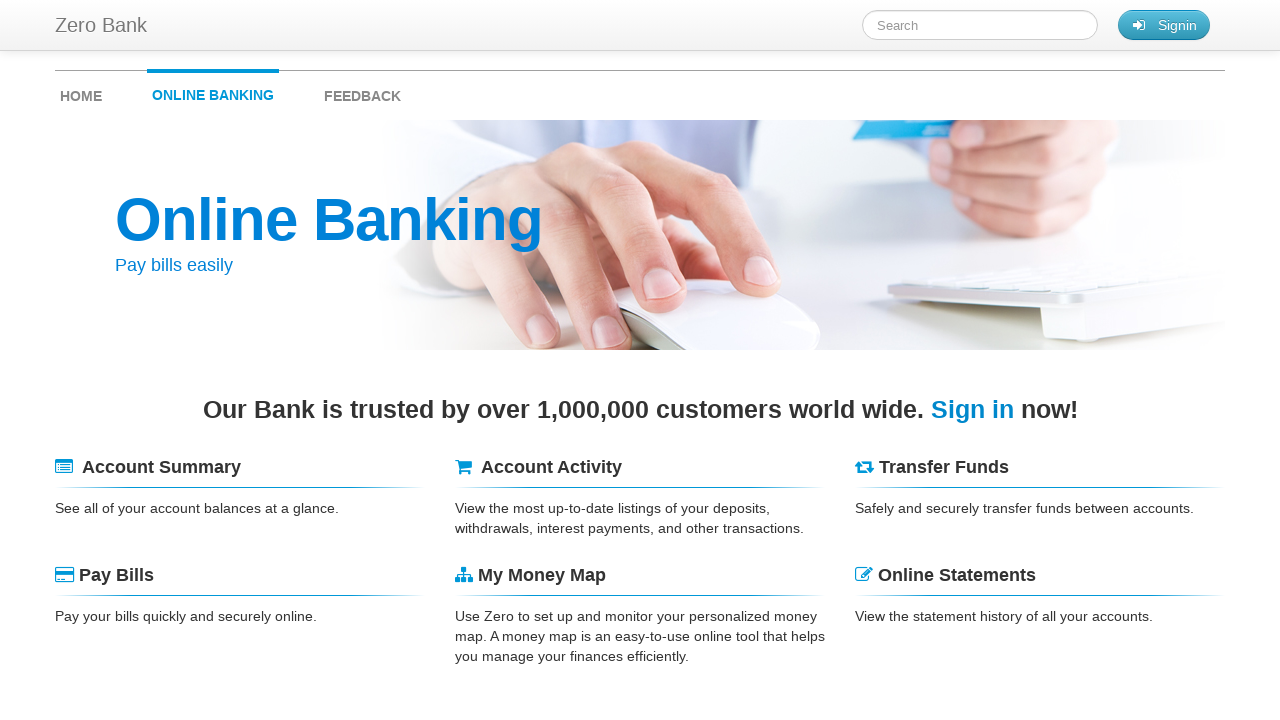

Verified Pay Bills header is present among the 6 operation headers
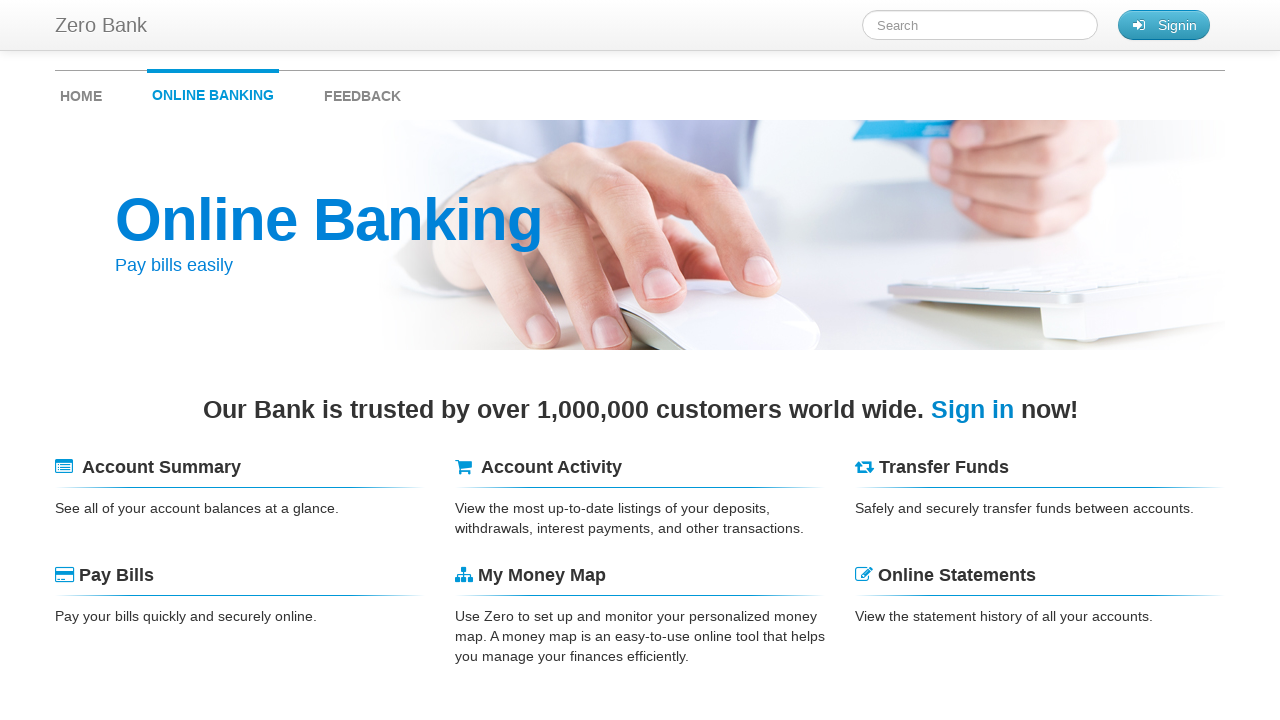

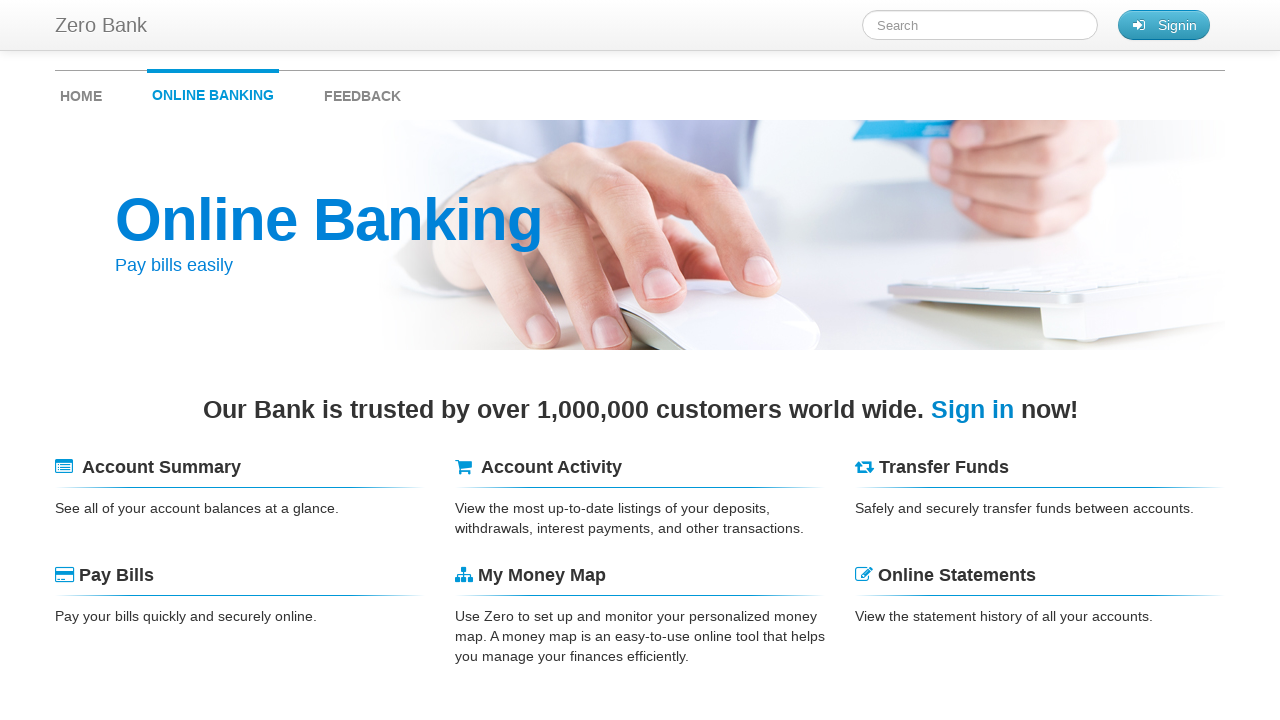